Tests an e-commerce cart workflow by adding multiple products to cart, proceeding to checkout, and applying a promo code

Starting URL: https://rahulshettyacademy.com/seleniumPractise/

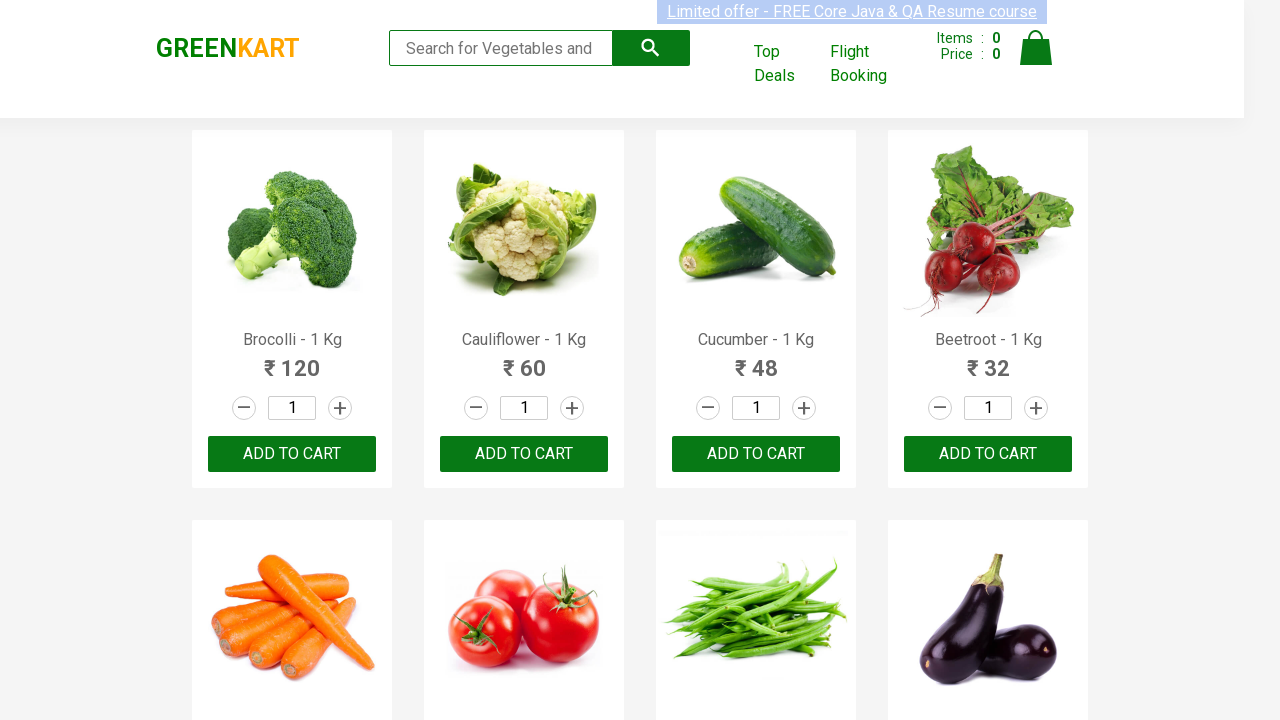

Retrieved all product names from the page
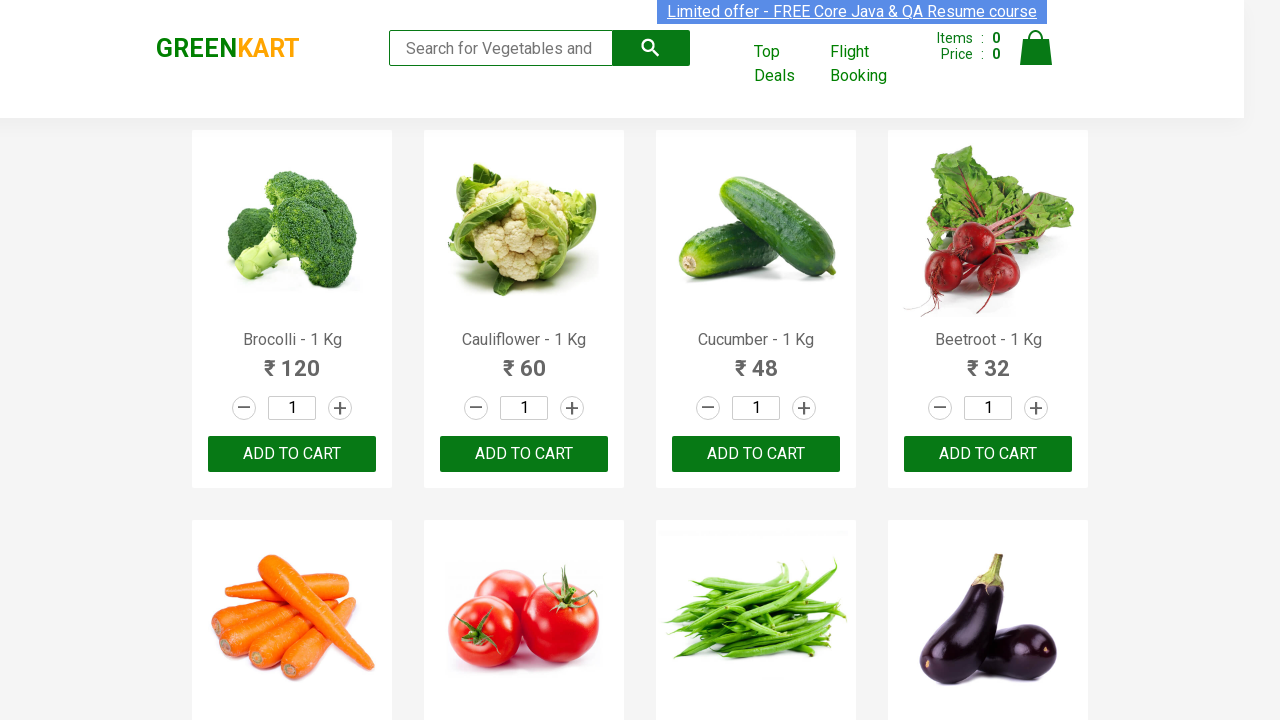

Added 'Brocolli' to cart at (292, 454) on xpath=//div[@class='product-action'] >> nth=0
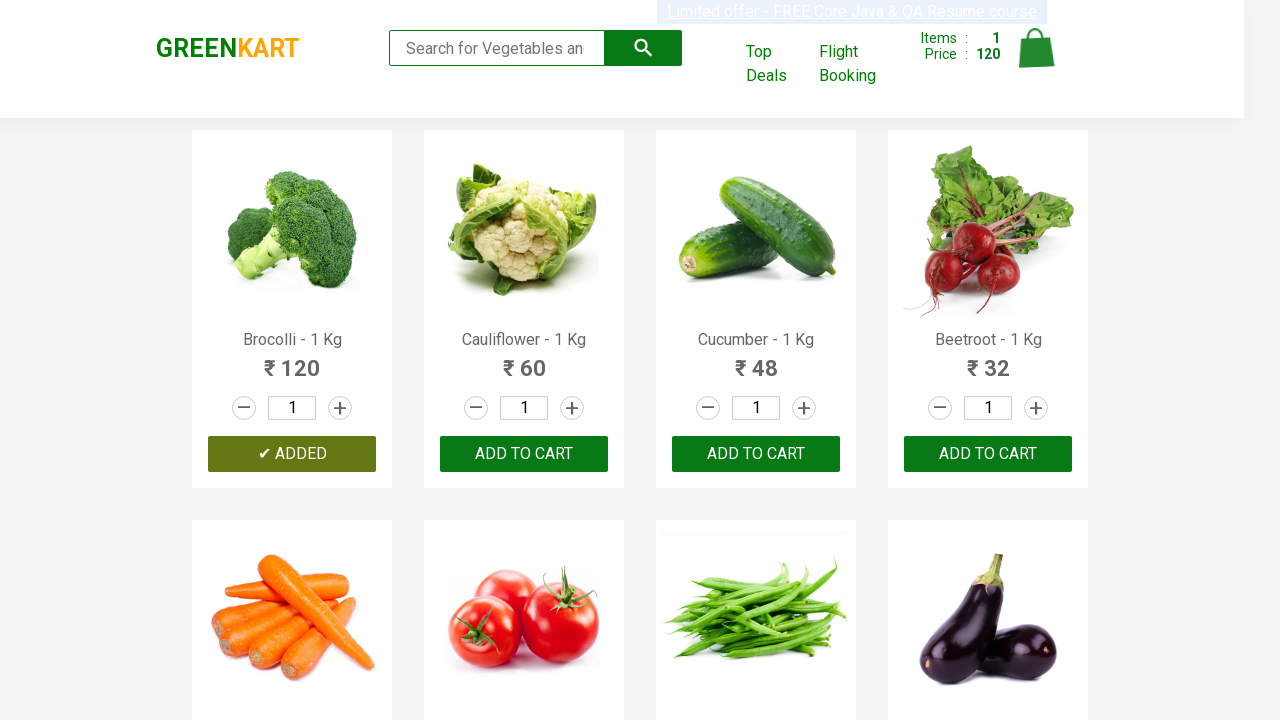

Added 'Beetroot' to cart at (988, 454) on xpath=//div[@class='product-action'] >> nth=3
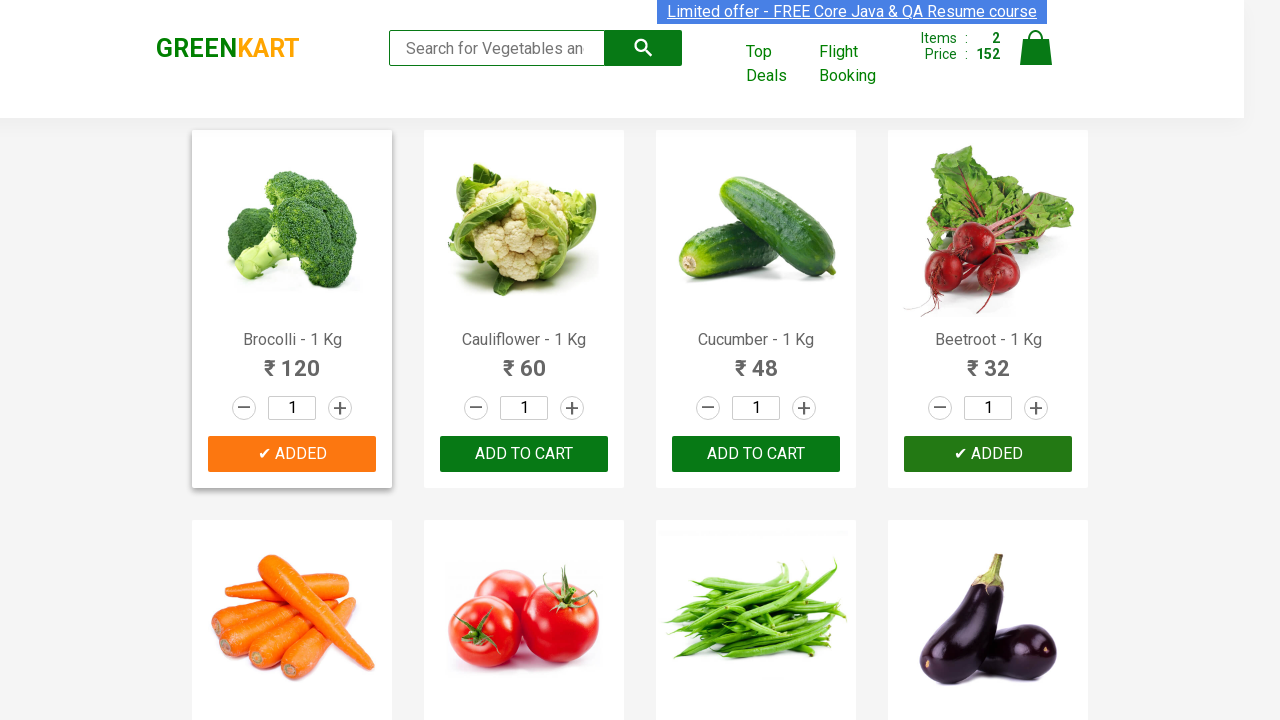

Added 'Apple' to cart at (756, 360) on xpath=//div[@class='product-action'] >> nth=14
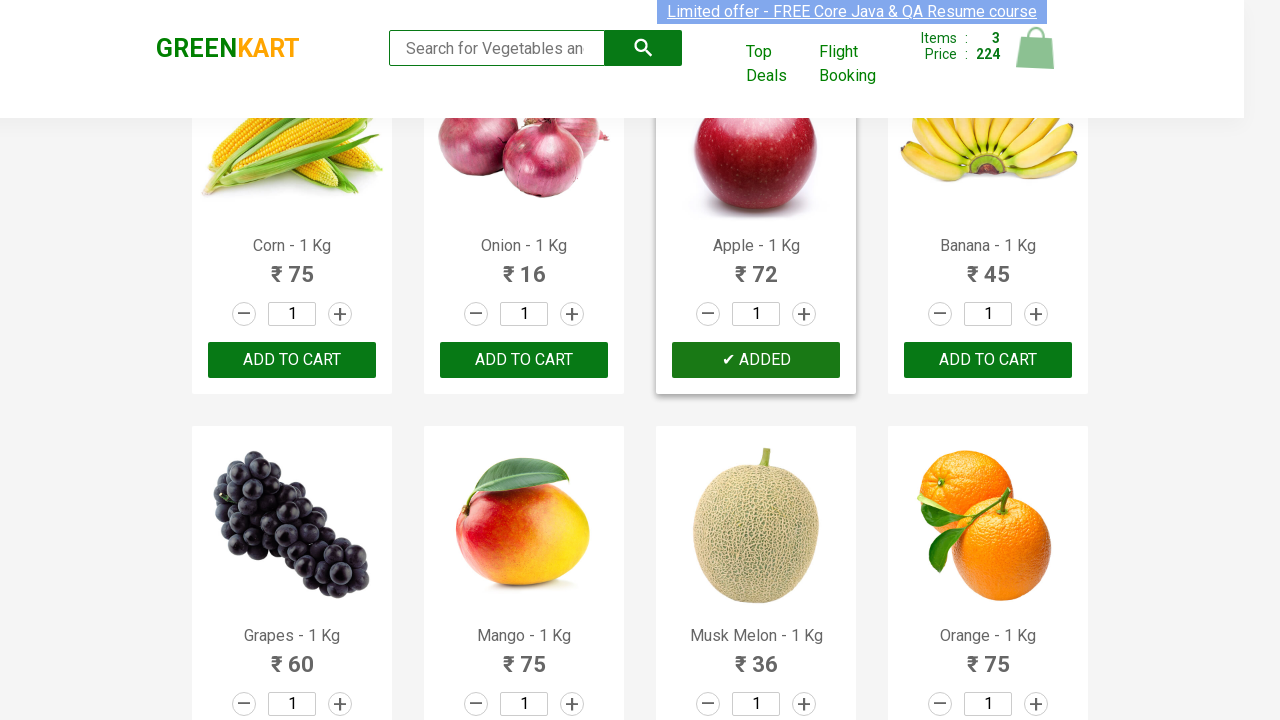

Clicked on cart icon to view cart at (1036, 48) on xpath=//img[@alt='Cart']
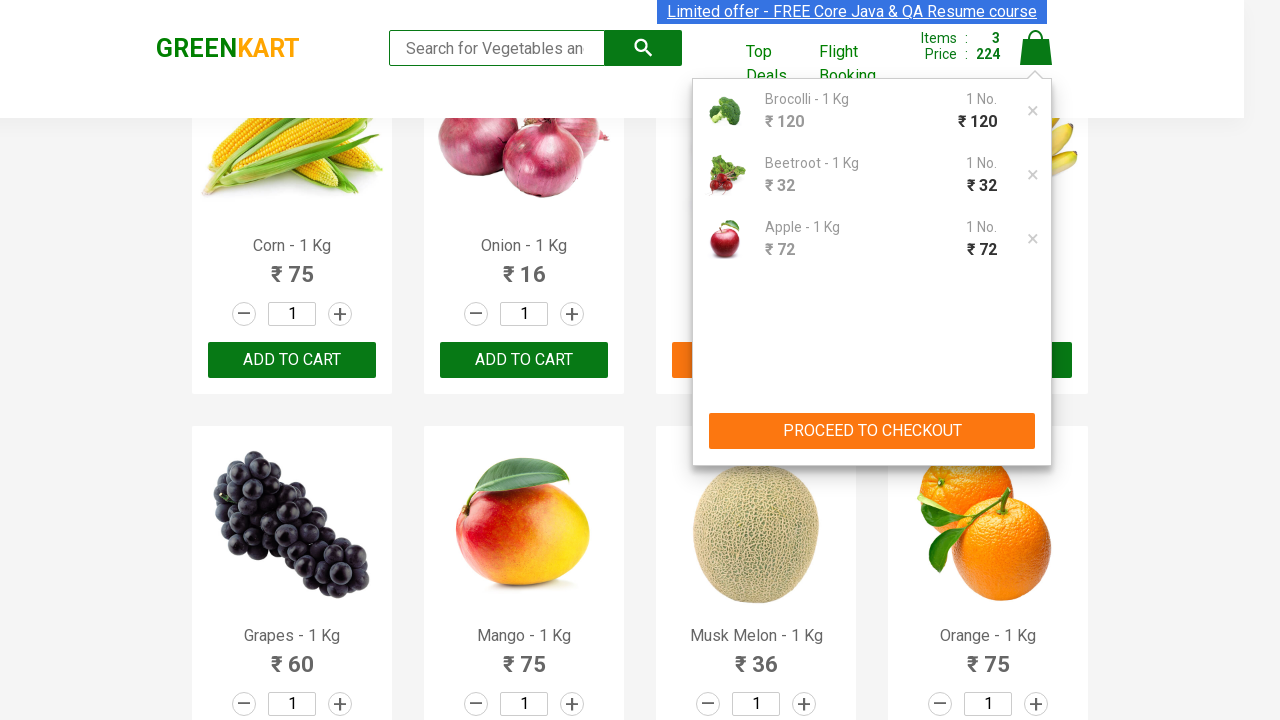

Clicked 'PROCEED TO CHECKOUT' button at (872, 431) on xpath=//button[text()='PROCEED TO CHECKOUT']
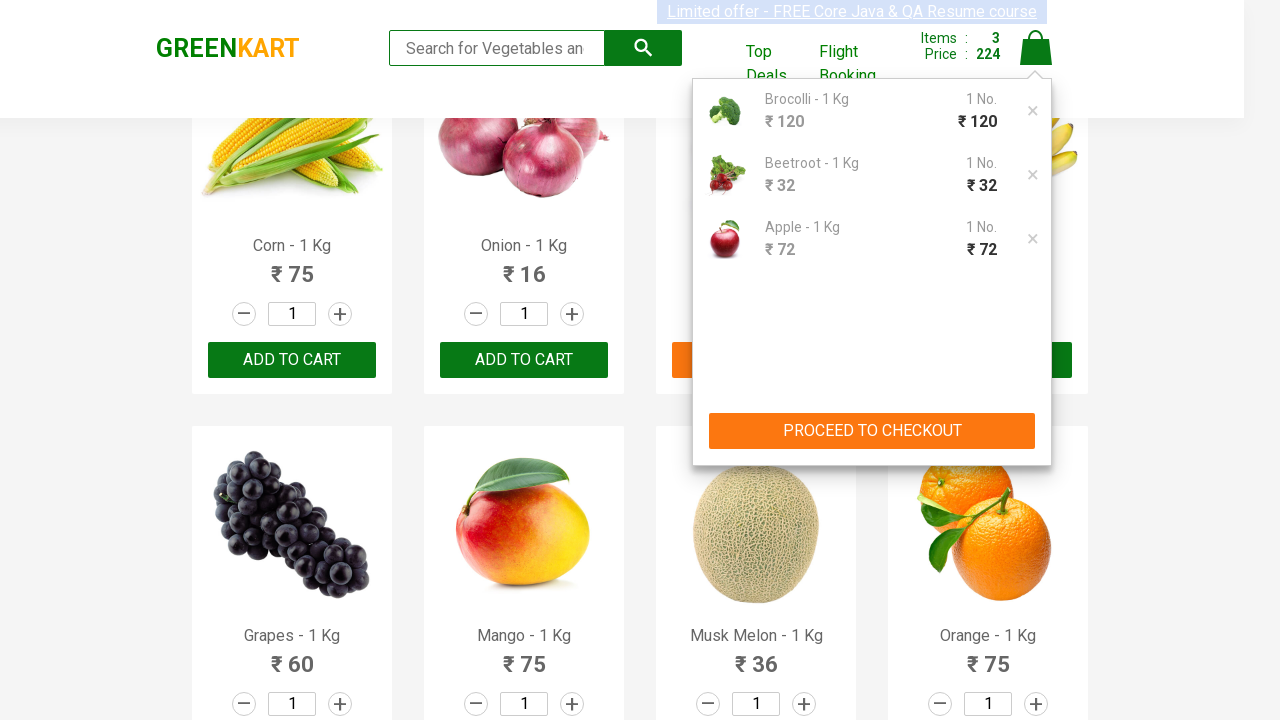

Entered promo code 'rahulshettyacademy' on //input[@class='promoCode']
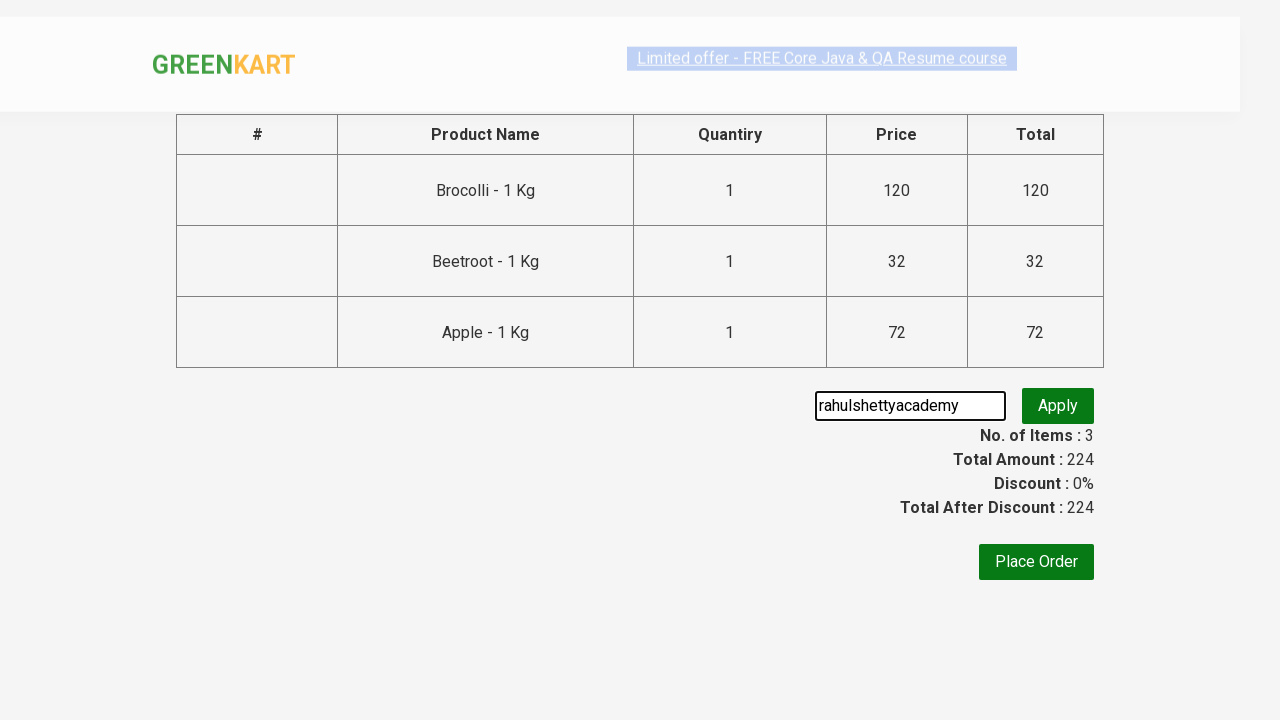

Clicked apply promo button at (1058, 406) on xpath=//button[@class='promoBtn']
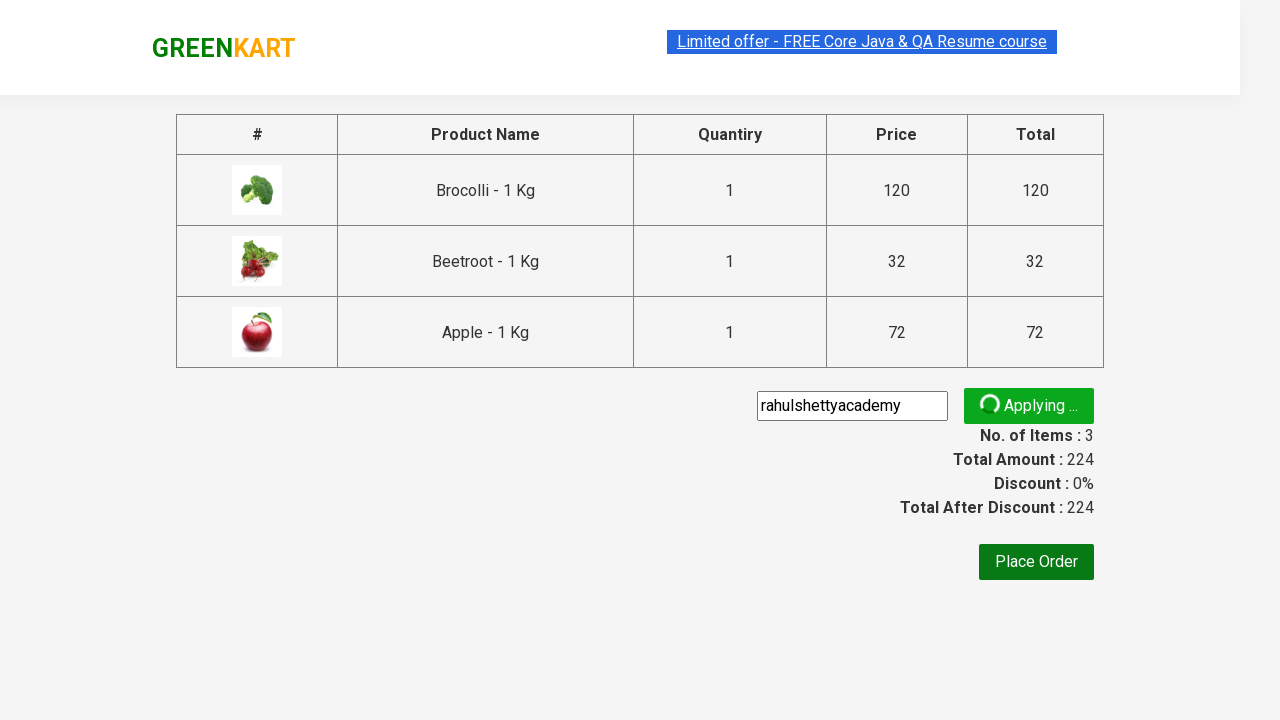

Promo code validation message appeared
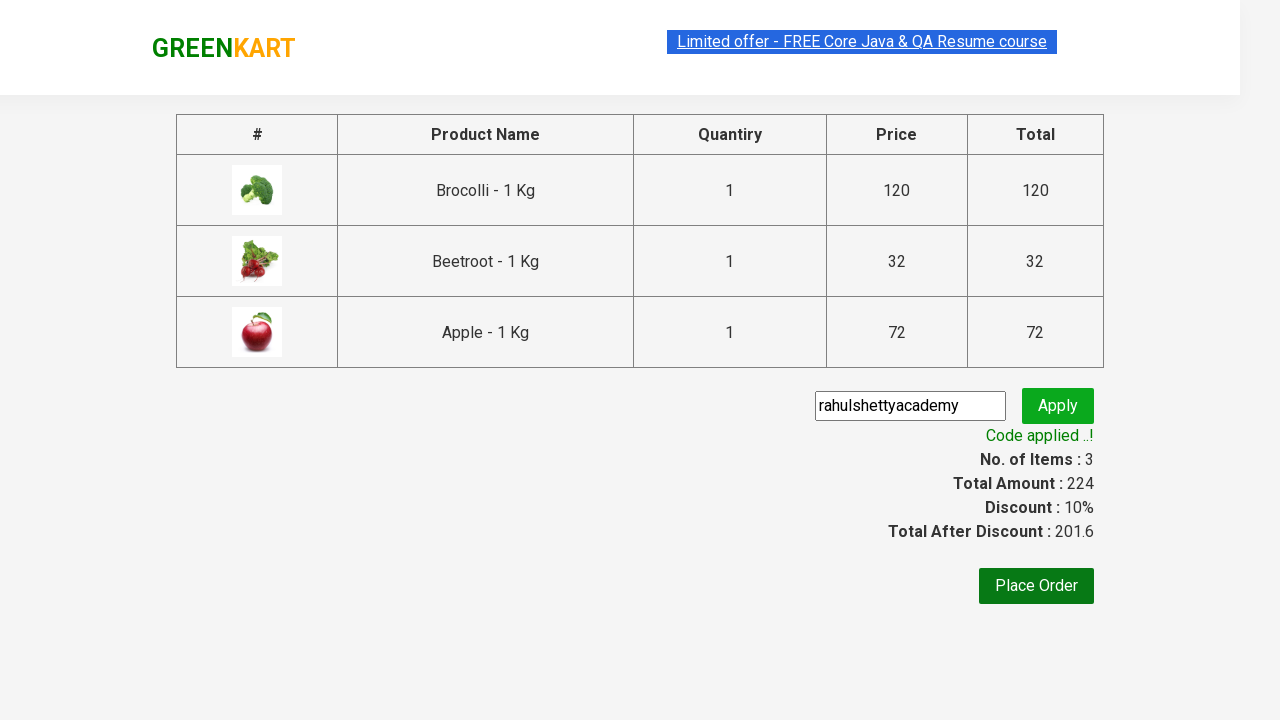

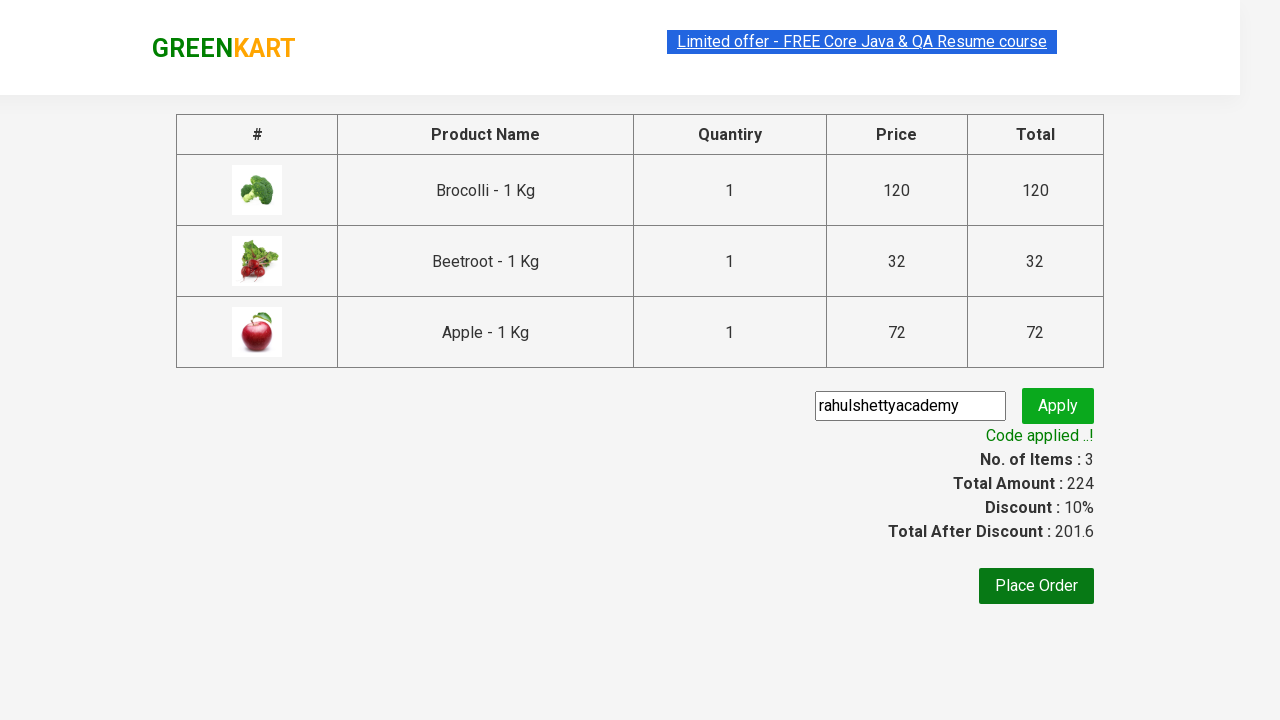